Tests text input field by entering custom text, submitting the form, and verifying the value persists

Starting URL: https://bonigarcia.dev/selenium-webdriver-java/web-form.html

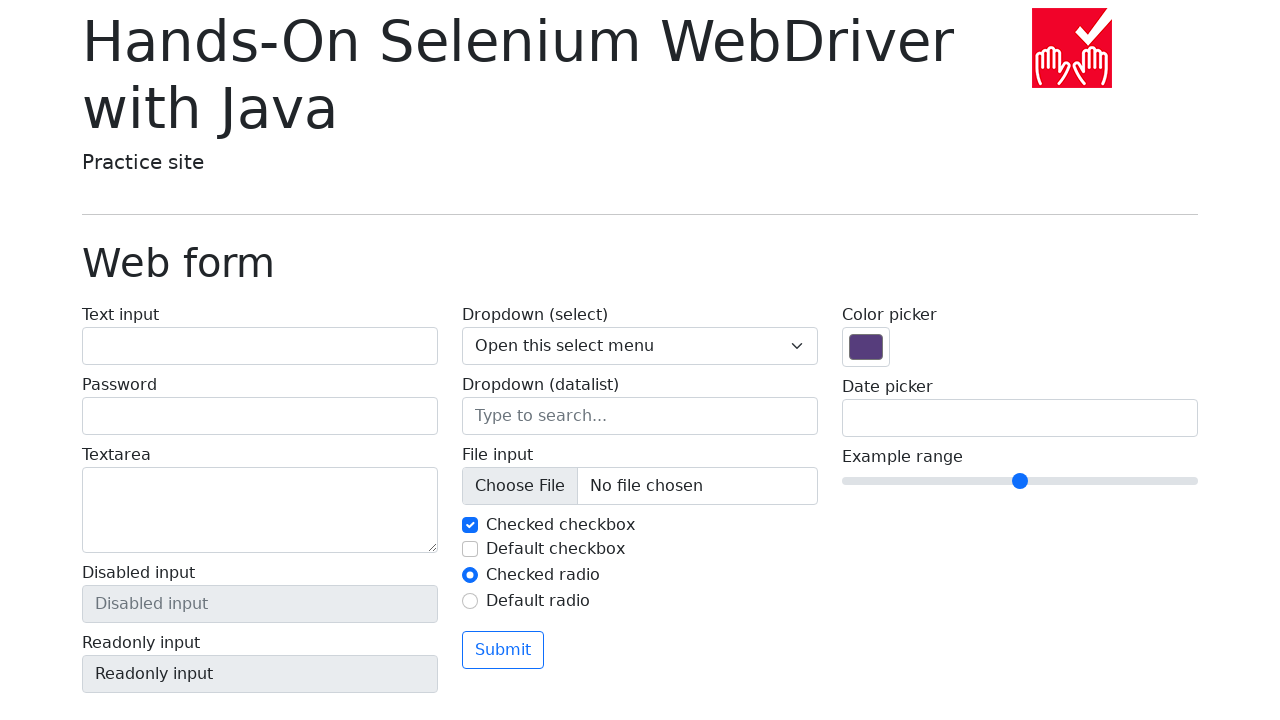

Entered 'MyCustomText' into the text input field on input#my-text-id
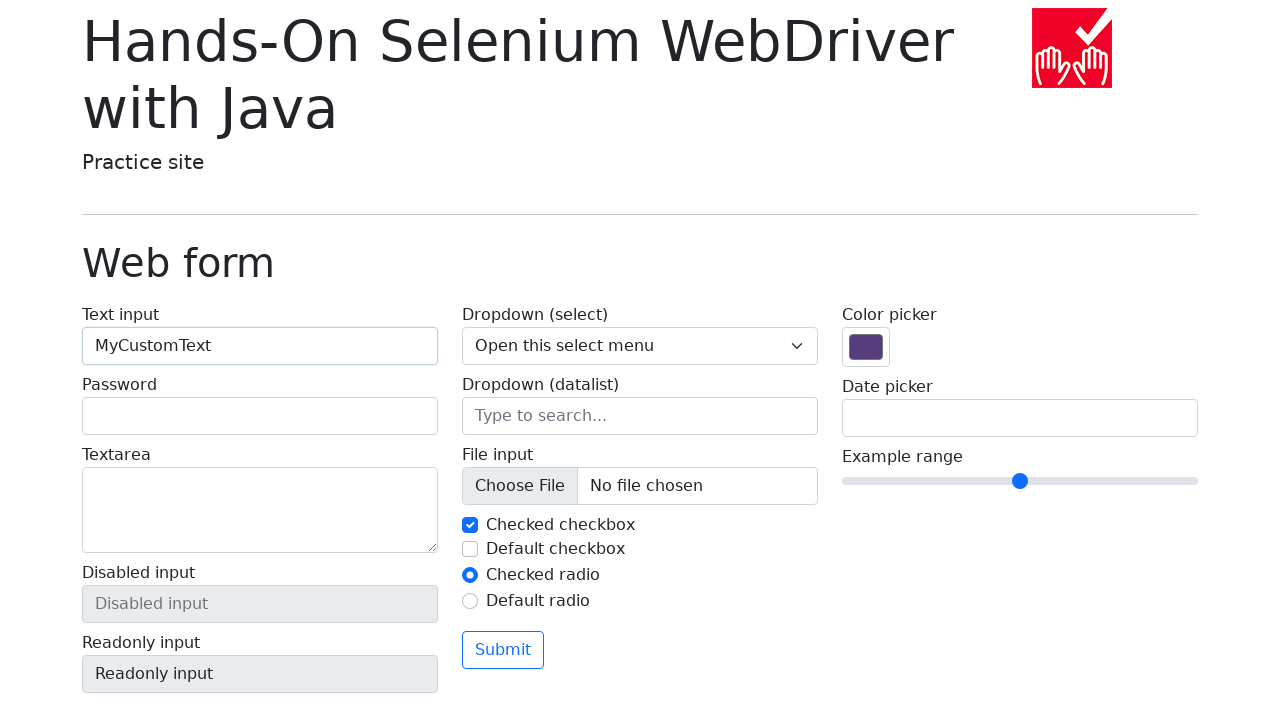

Clicked the submit button to submit the form at (503, 650) on button[type='submit']
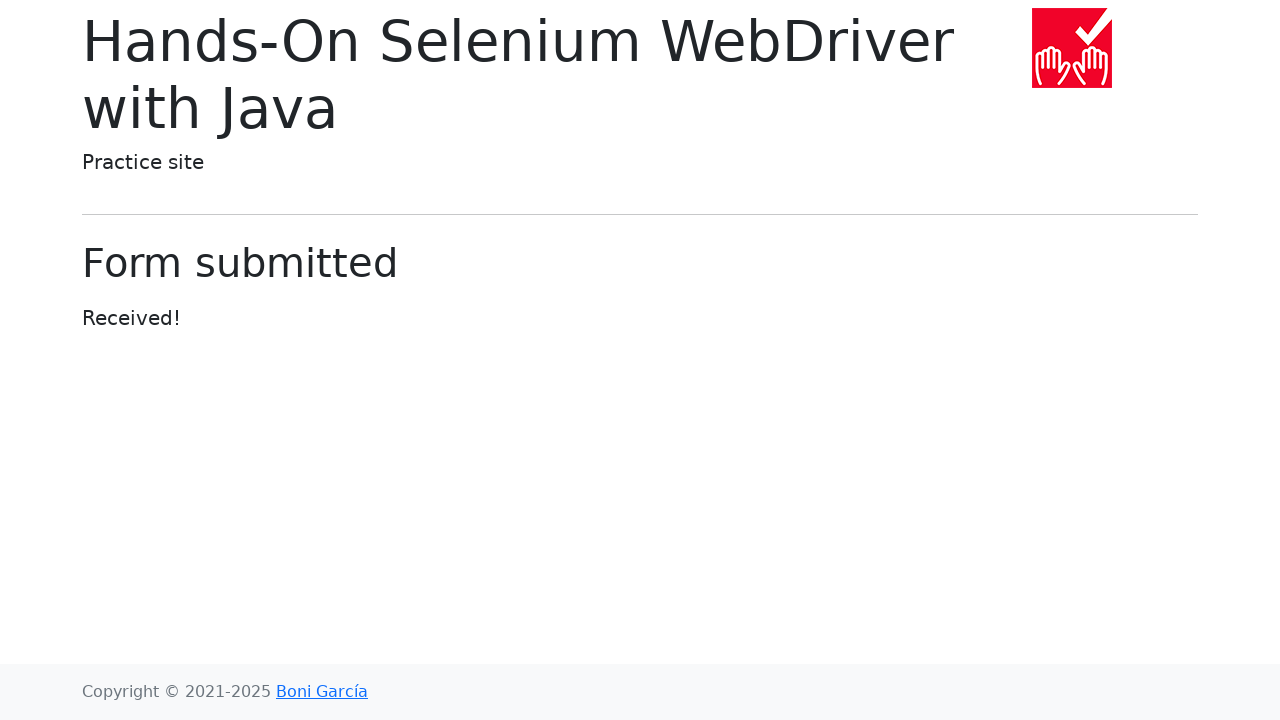

Waited for page to reach network idle state after form submission
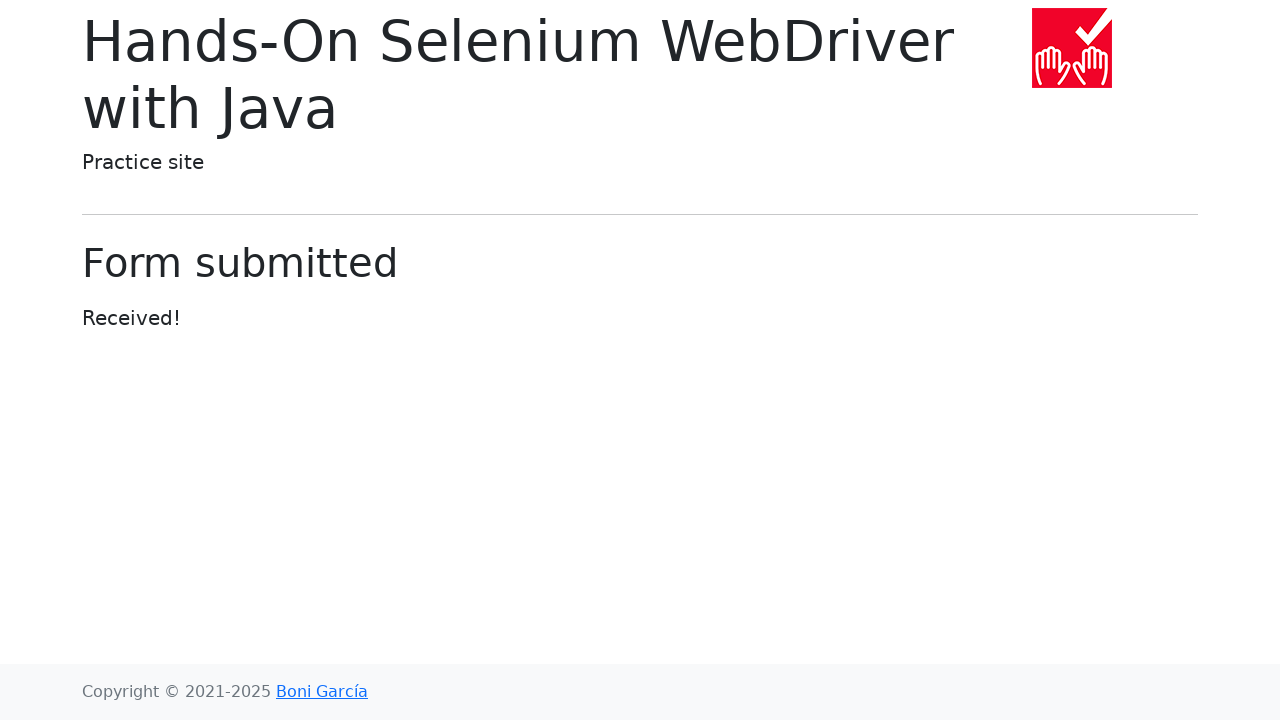

Navigated back to the previous page
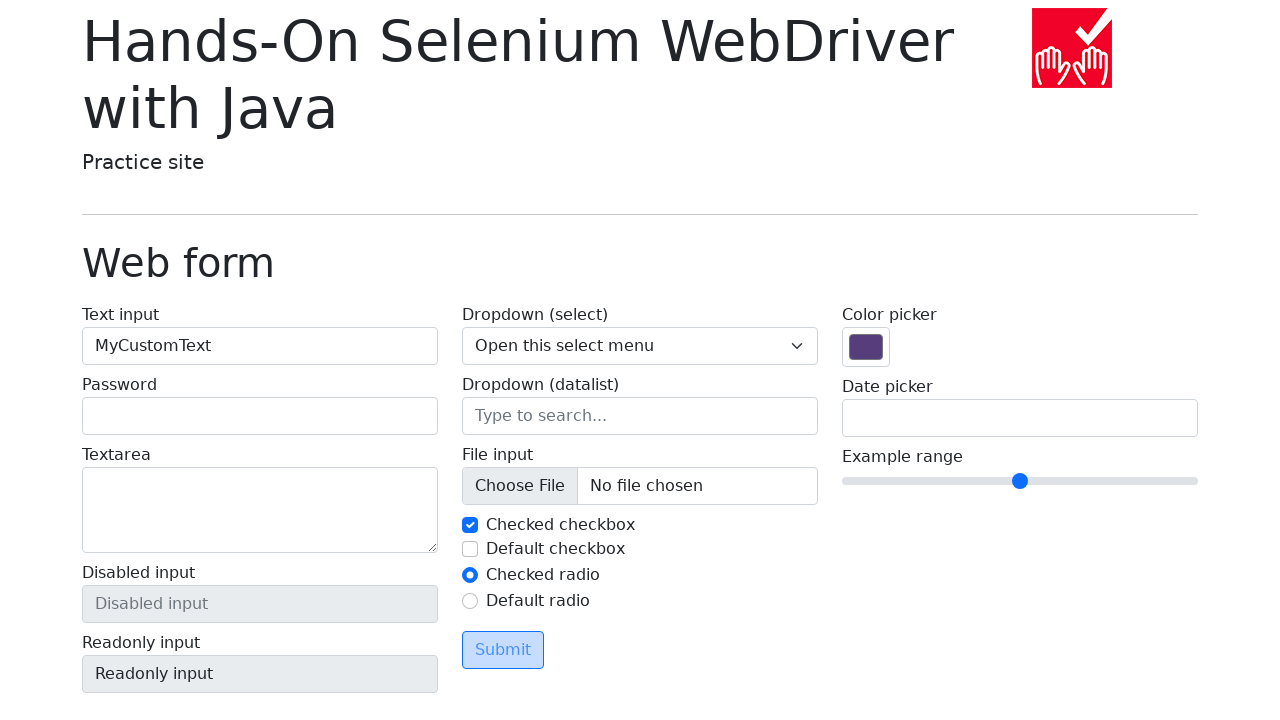

Located the text input field to verify its value
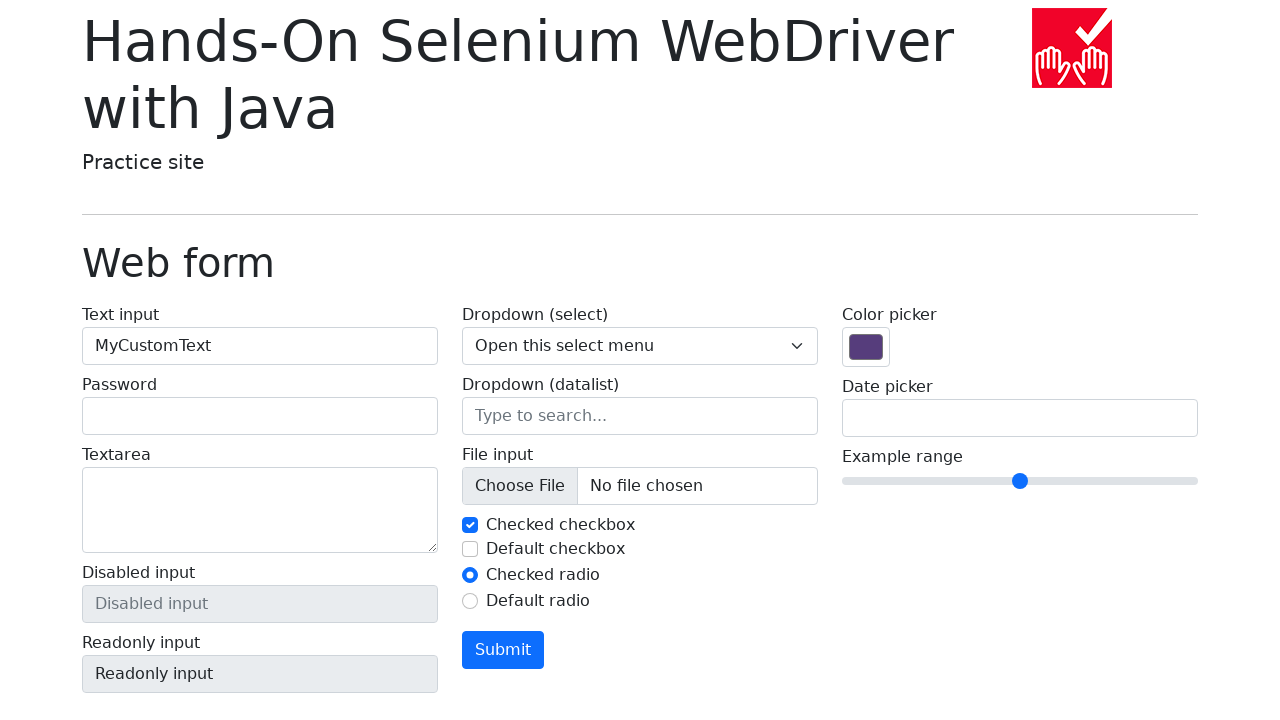

Verified that the text field value persists as 'MyCustomText' after form submission and navigation
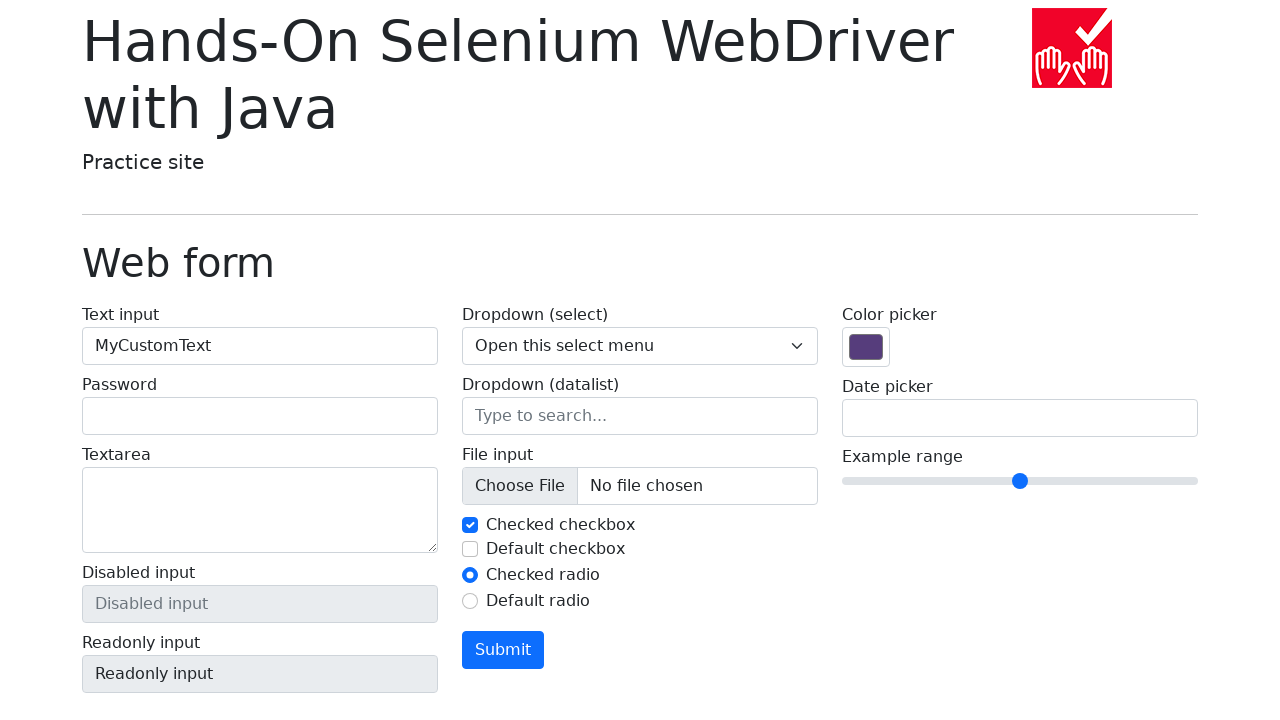

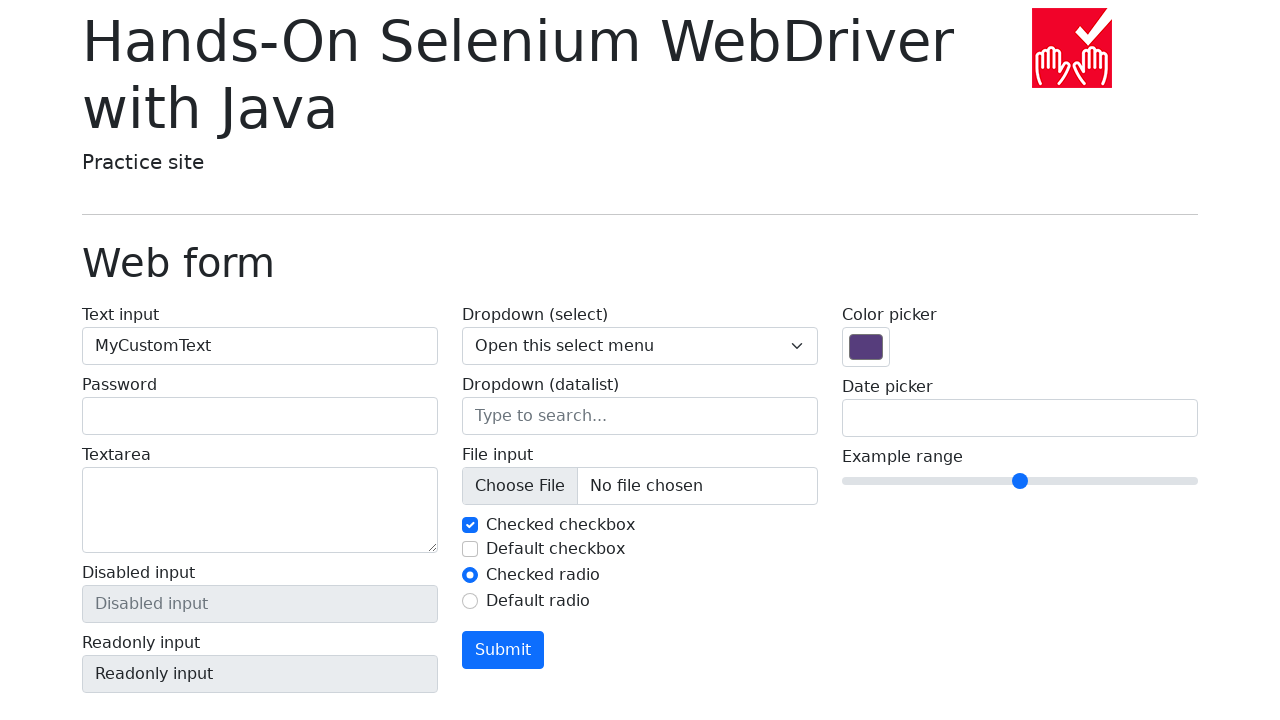